Tests a registration form by filling in first name, last name, and email fields, submitting the form, and verifying a success message is displayed.

Starting URL: http://suninjuly.github.io/registration1.html

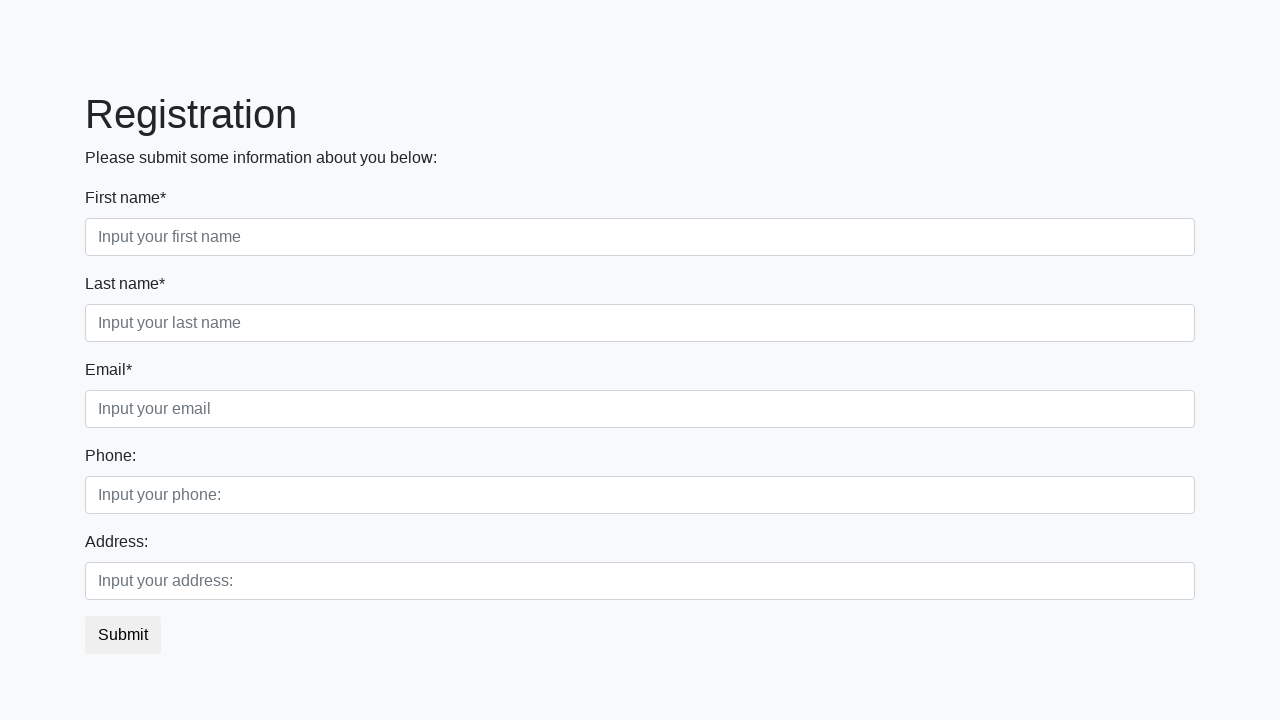

Filled first name field with 'Ivan' on div.first_block input.form-control.first
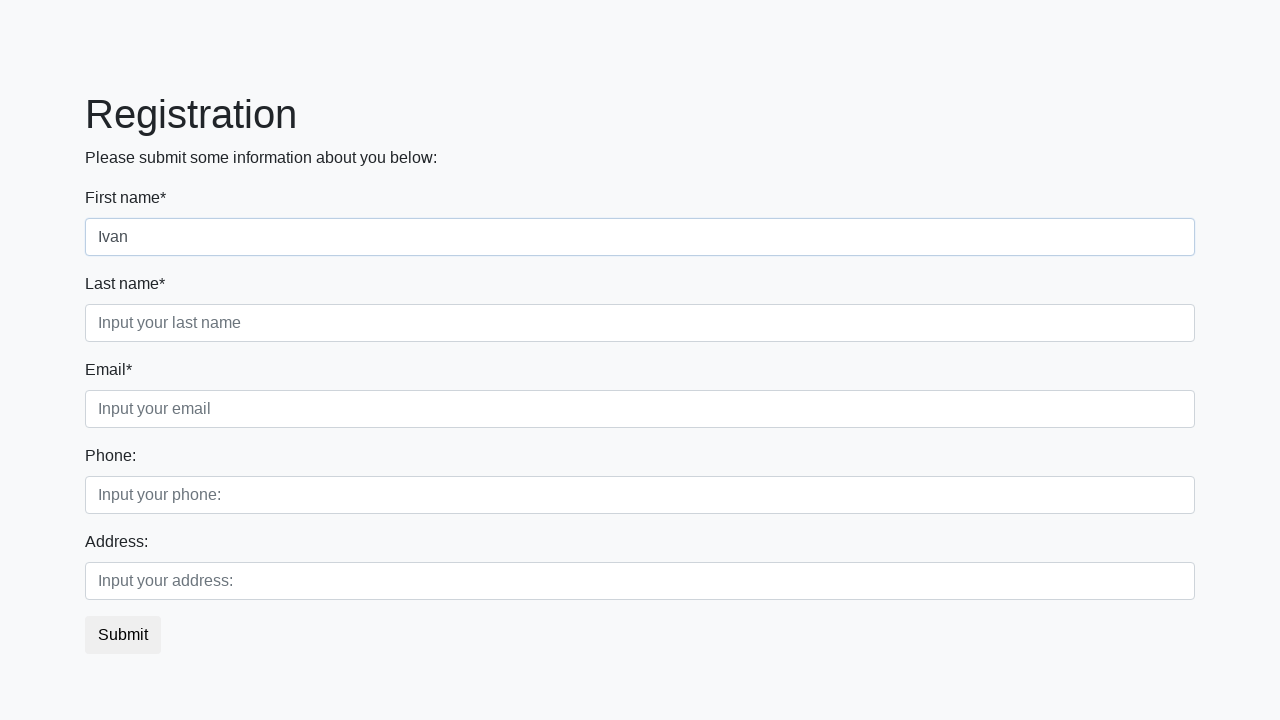

Filled last name field with 'Petrov' on div.first_block input.second
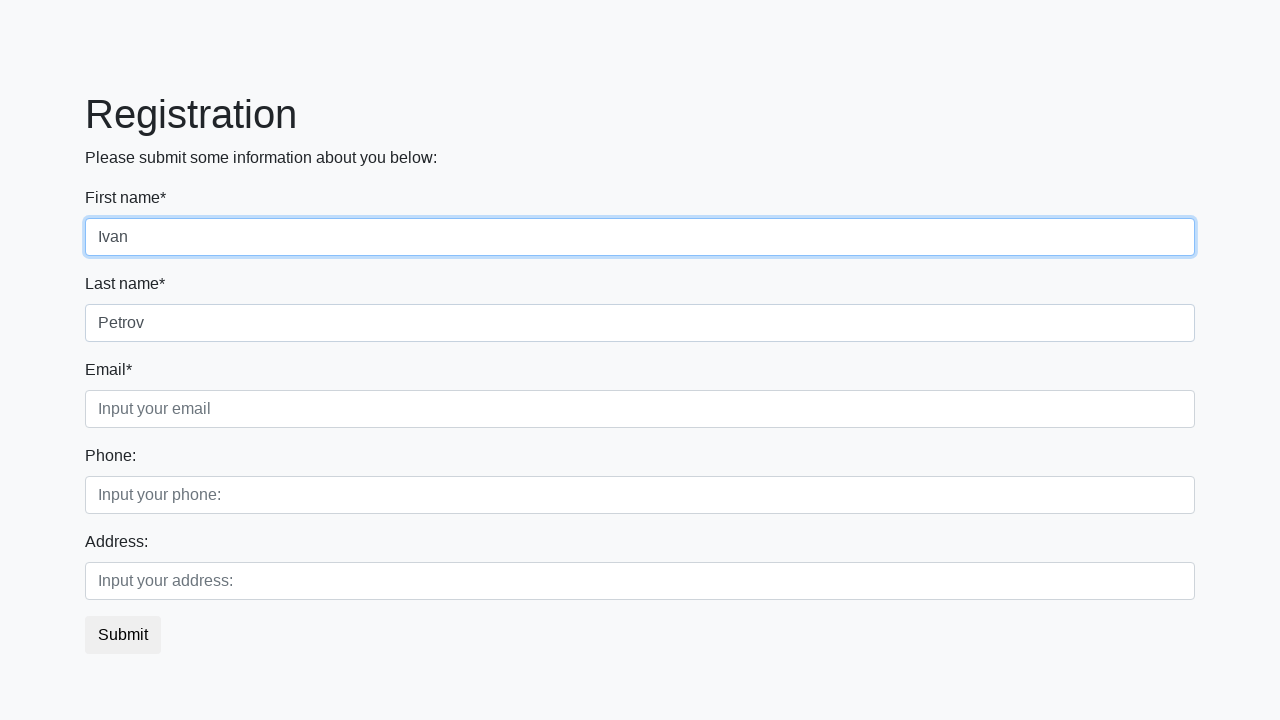

Filled email field with 'testuser@example.com' on div.first_block input.third
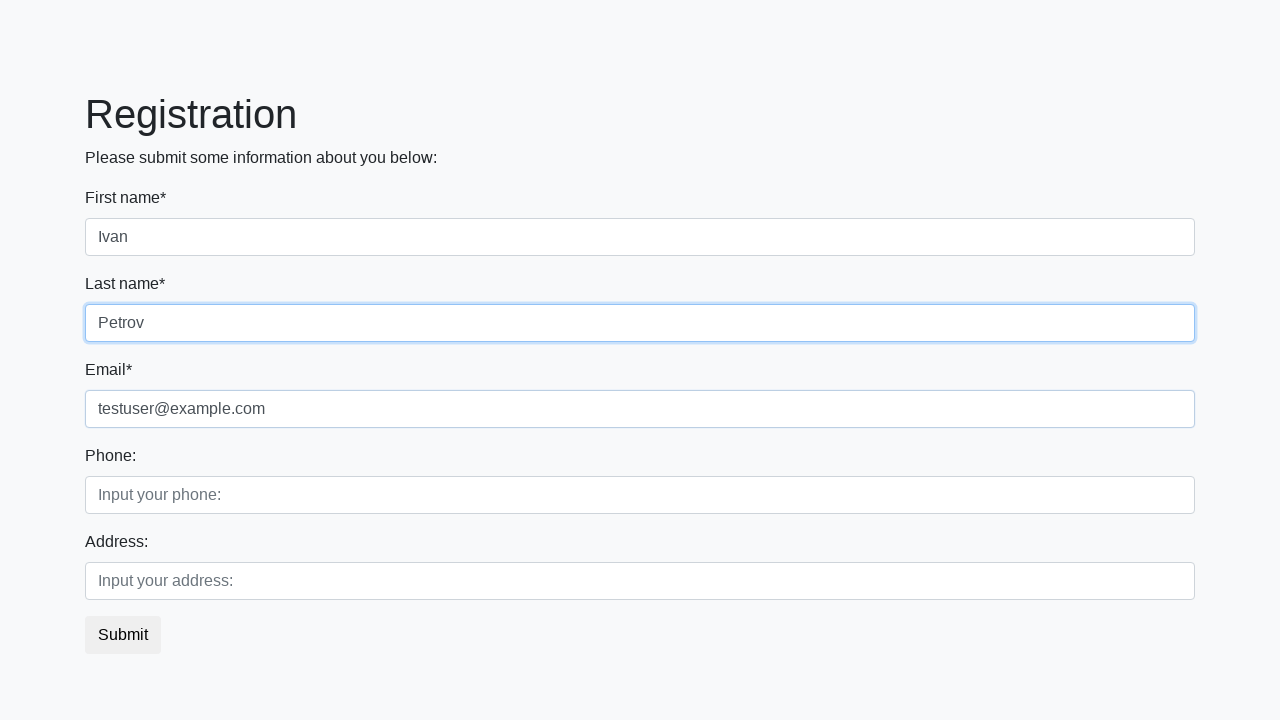

Clicked submit button to register at (123, 635) on button.btn
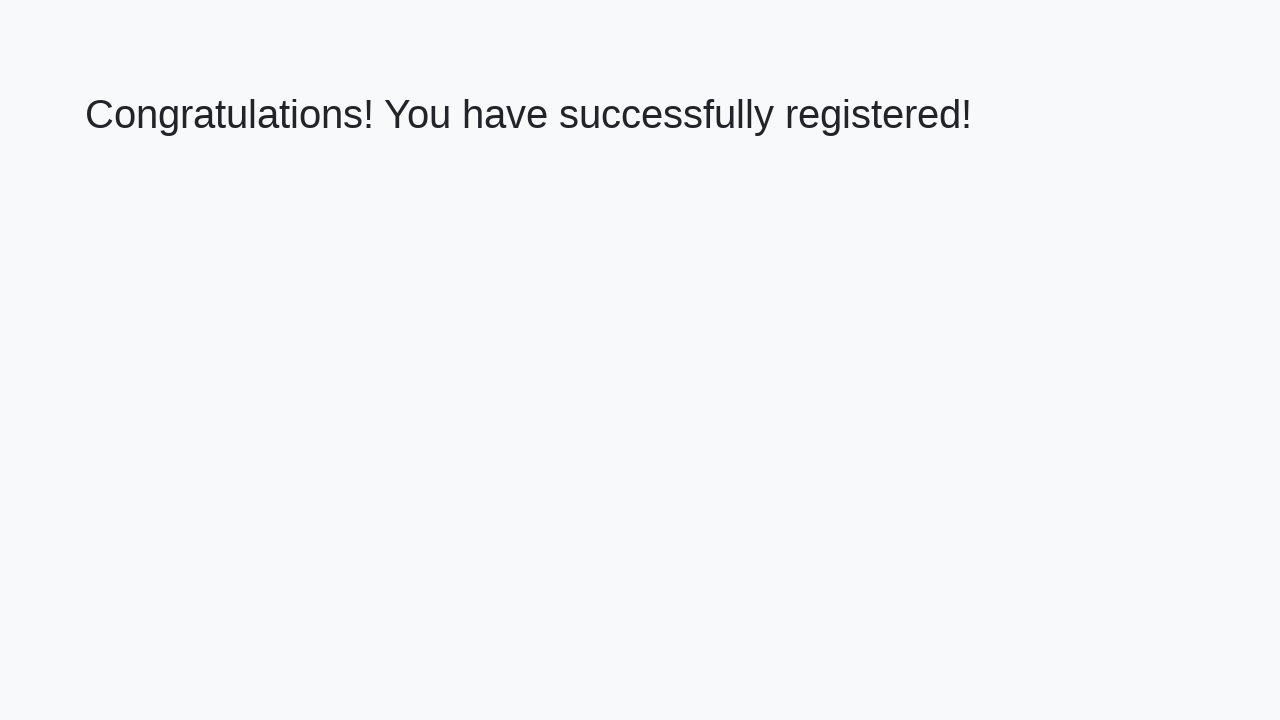

Success message heading loaded
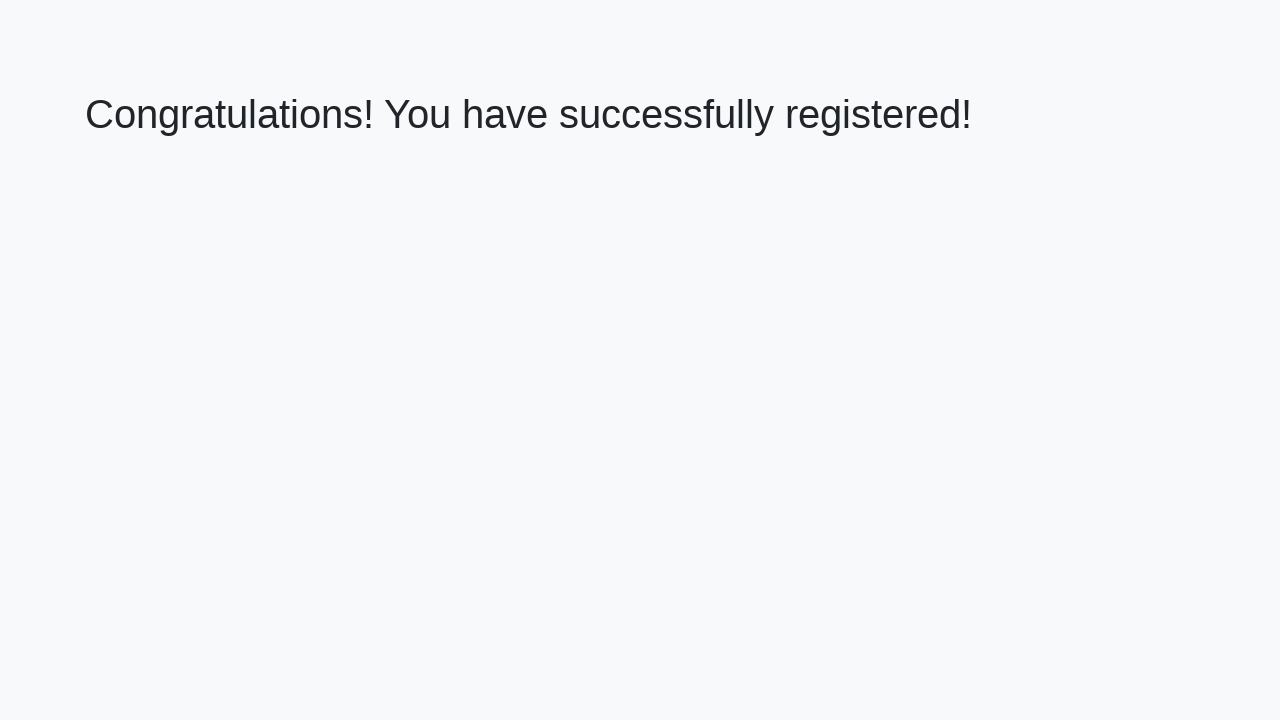

Retrieved success message text
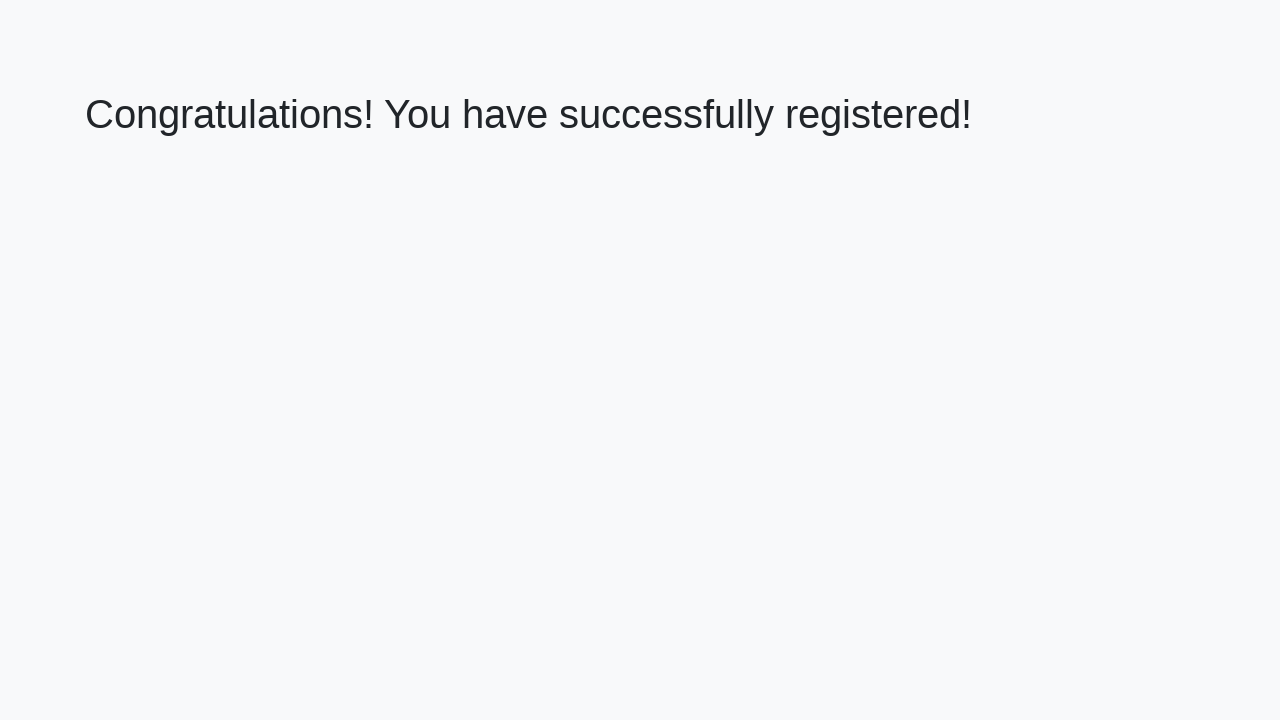

Verified success message 'Congratulations! You have successfully registered!' is displayed
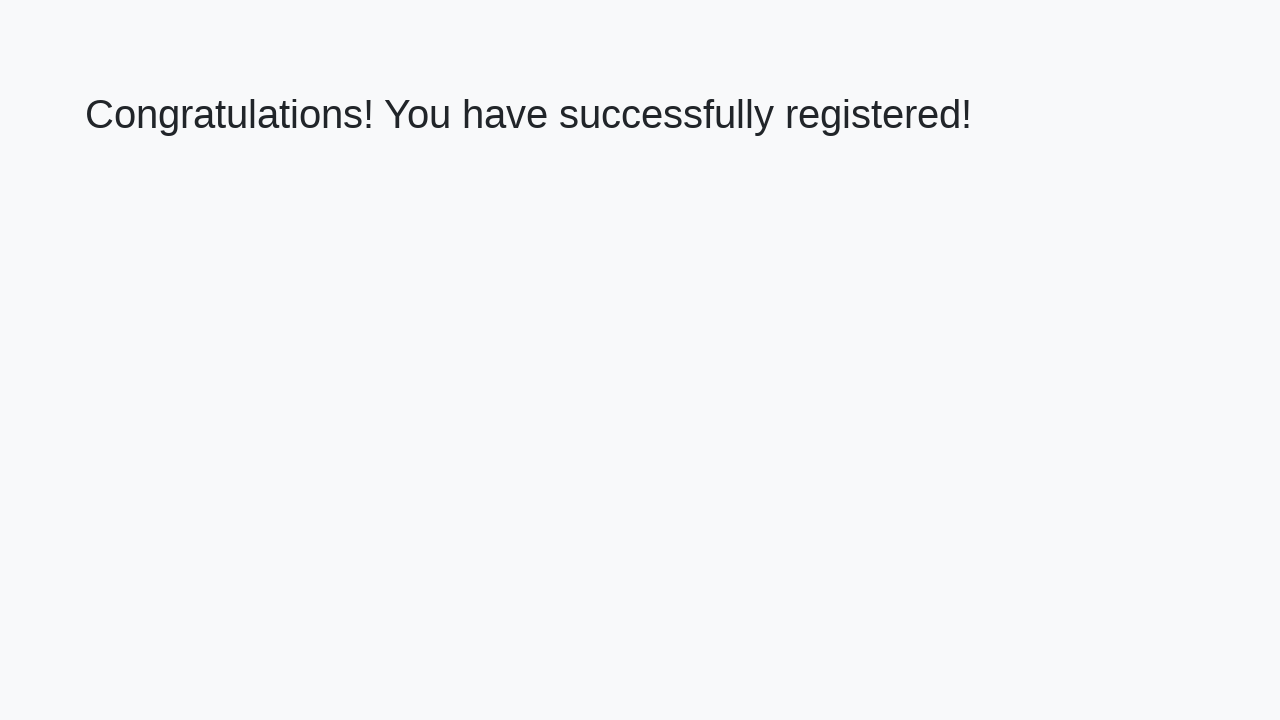

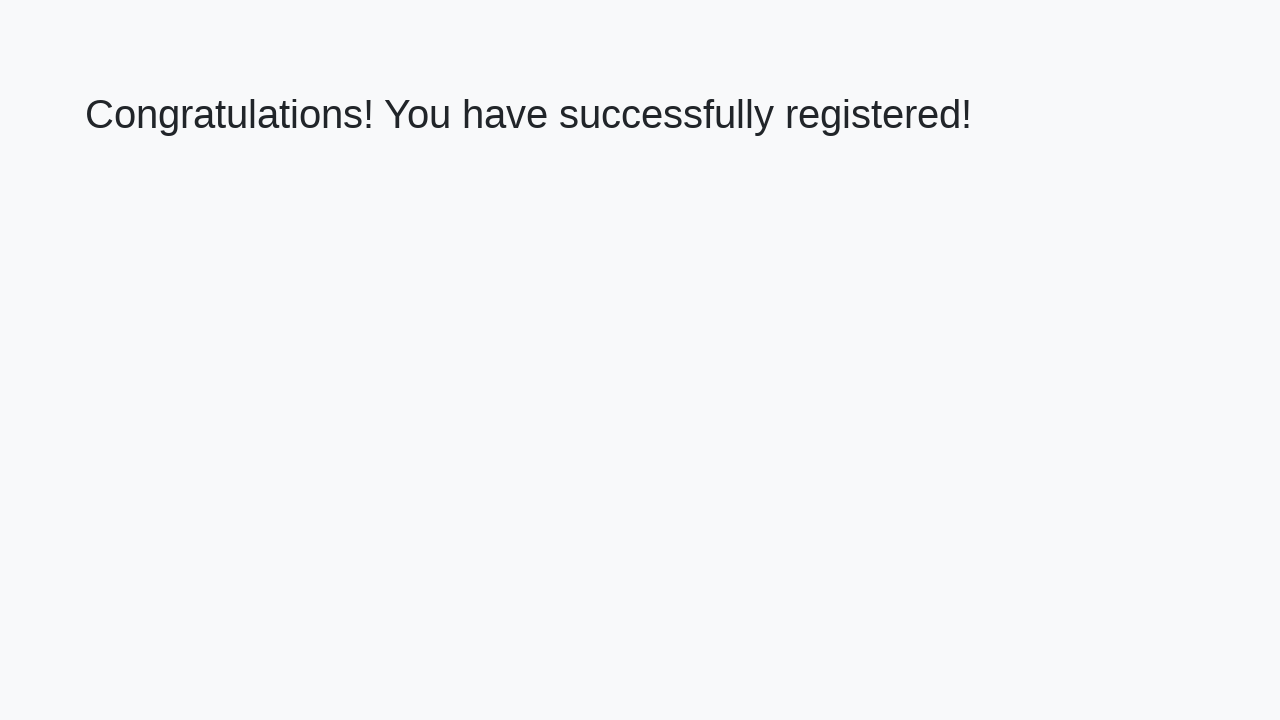